Tests a math problem form by extracting two numbers, calculating their sum, selecting the result from a dropdown, and submitting the form

Starting URL: http://suninjuly.github.io/selects2.html

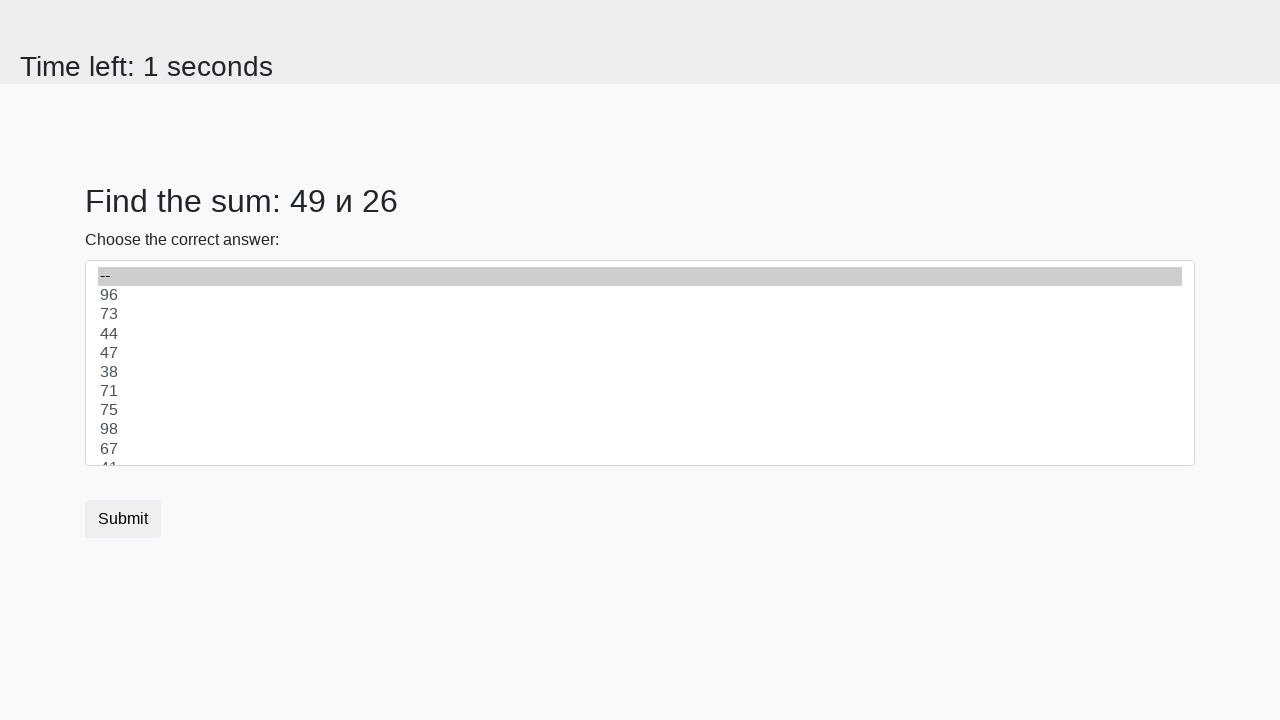

Extracted first number from #num1 element
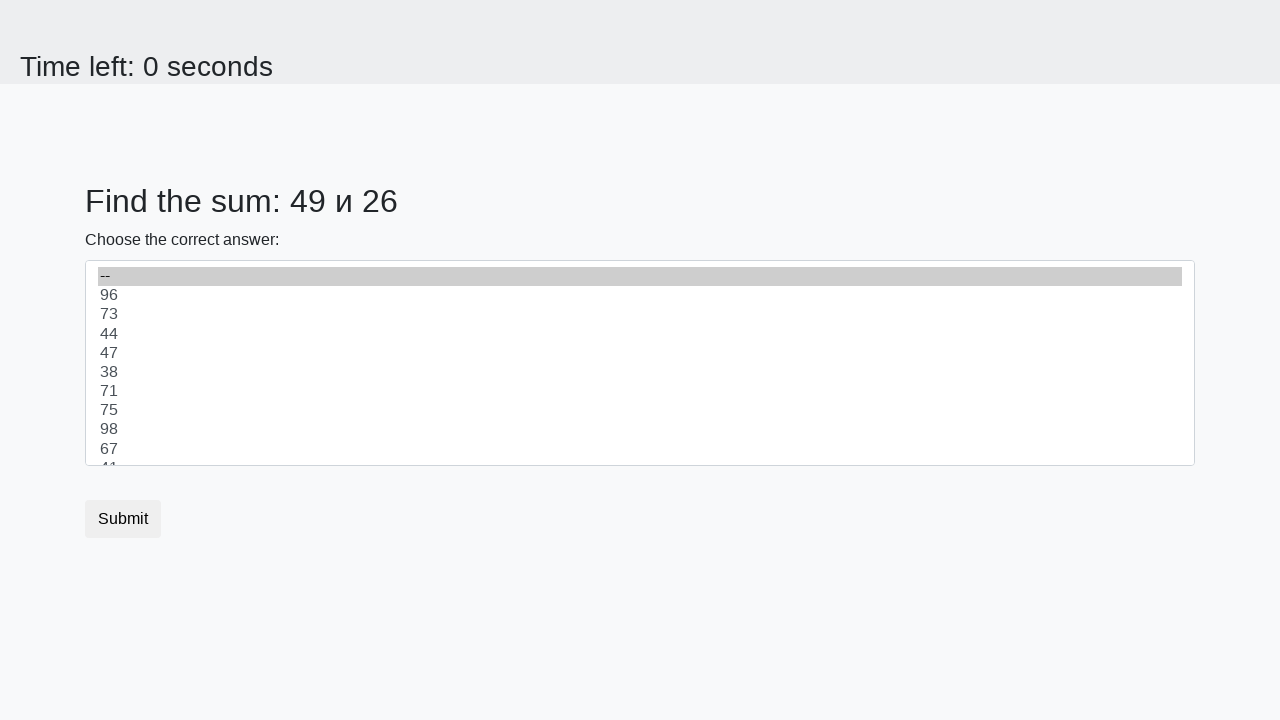

Extracted second number from #num2 element
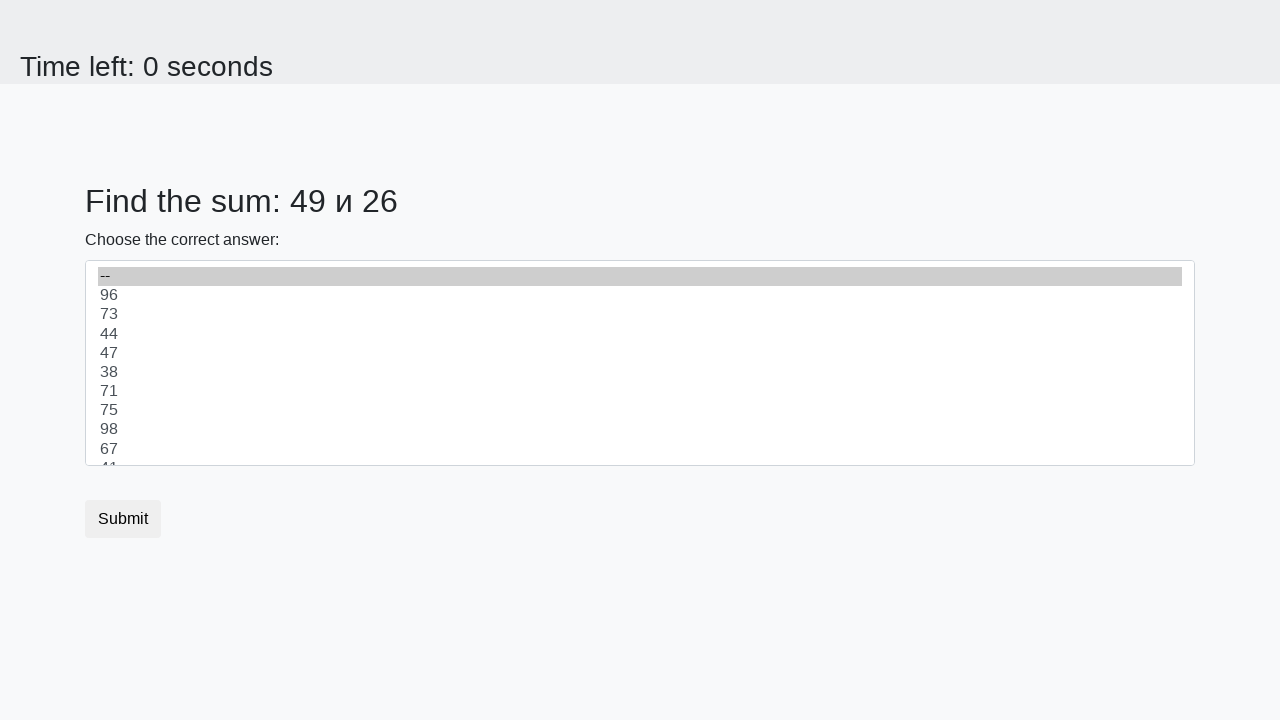

Calculated sum of 49 + 26 = 75
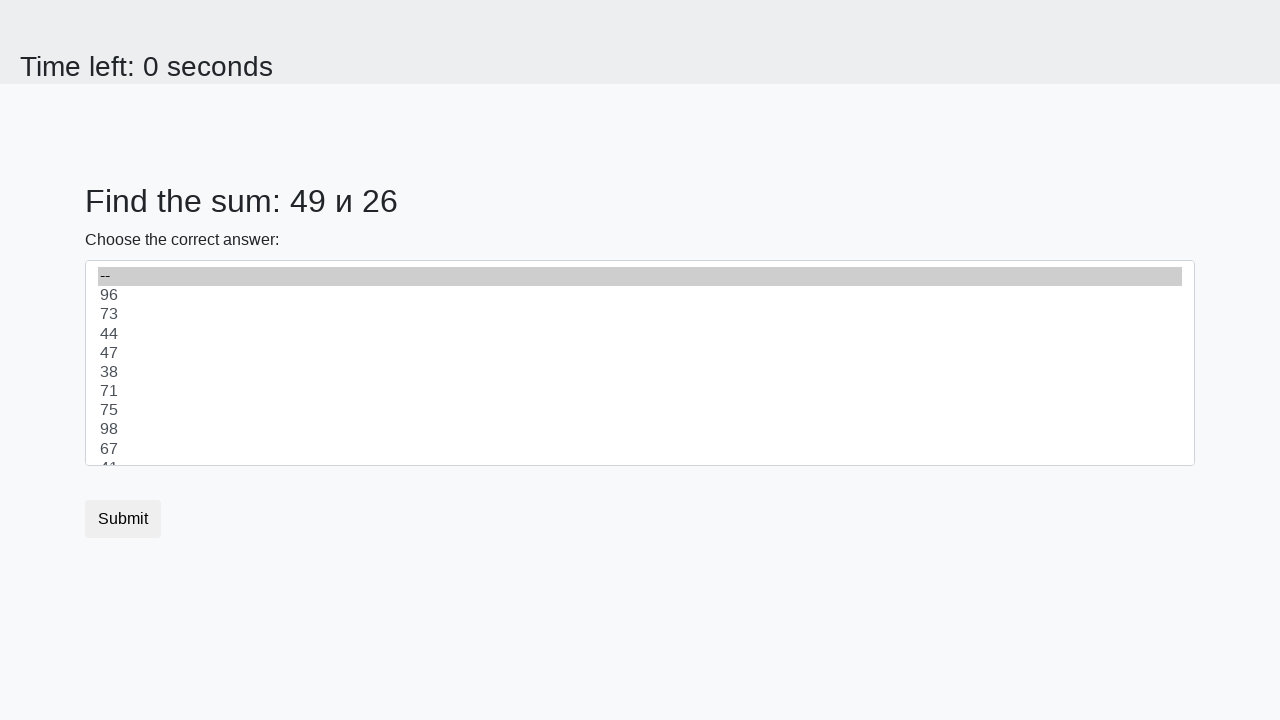

Selected value 75 from dropdown menu on select
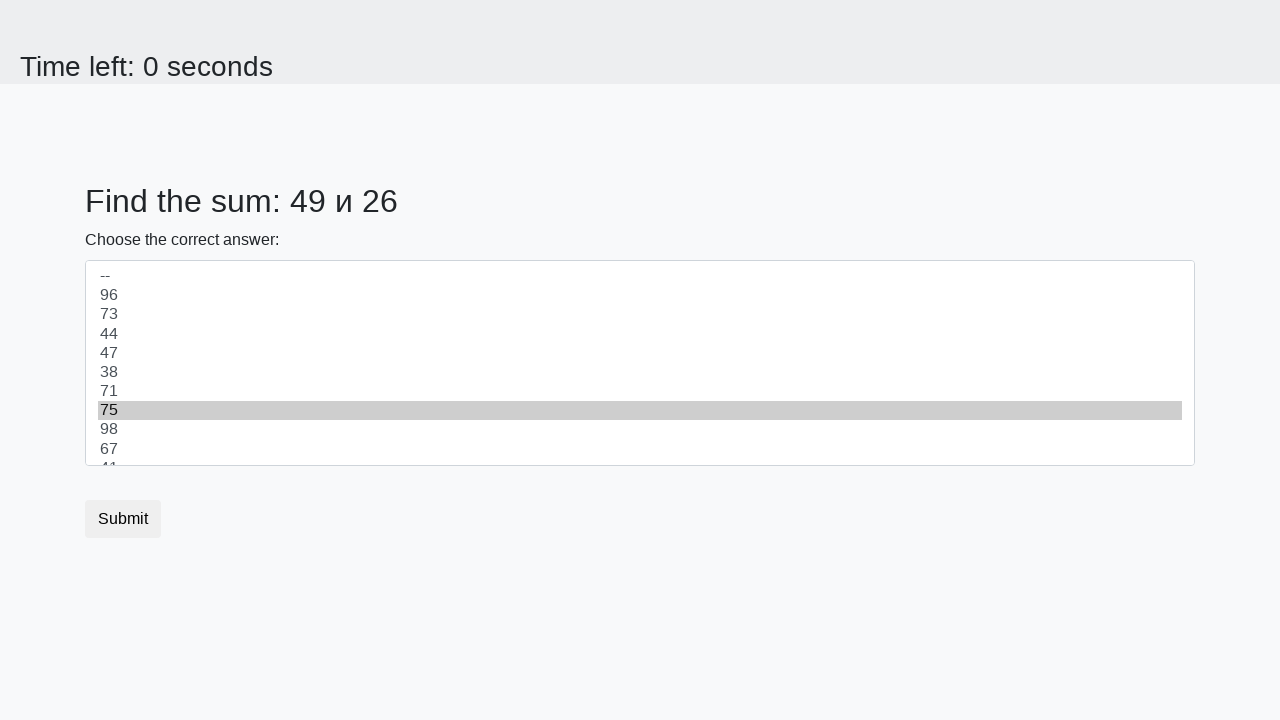

Clicked submit button to submit form at (123, 519) on button.btn
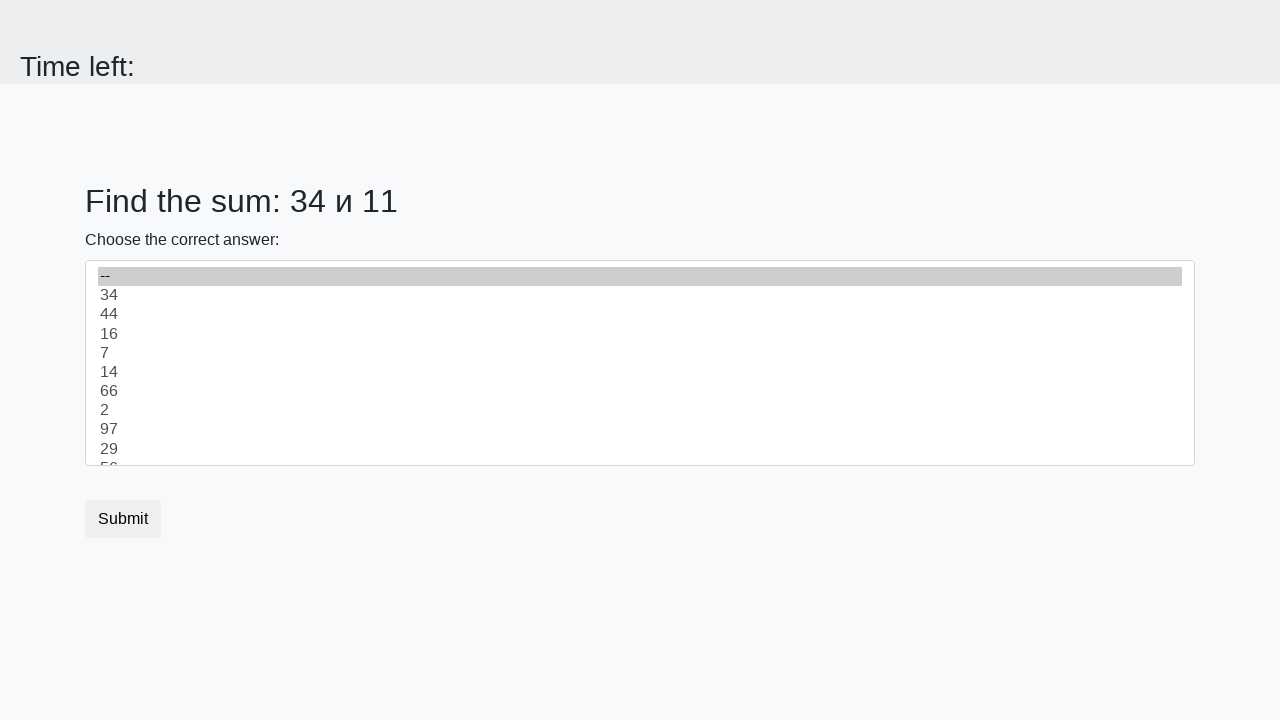

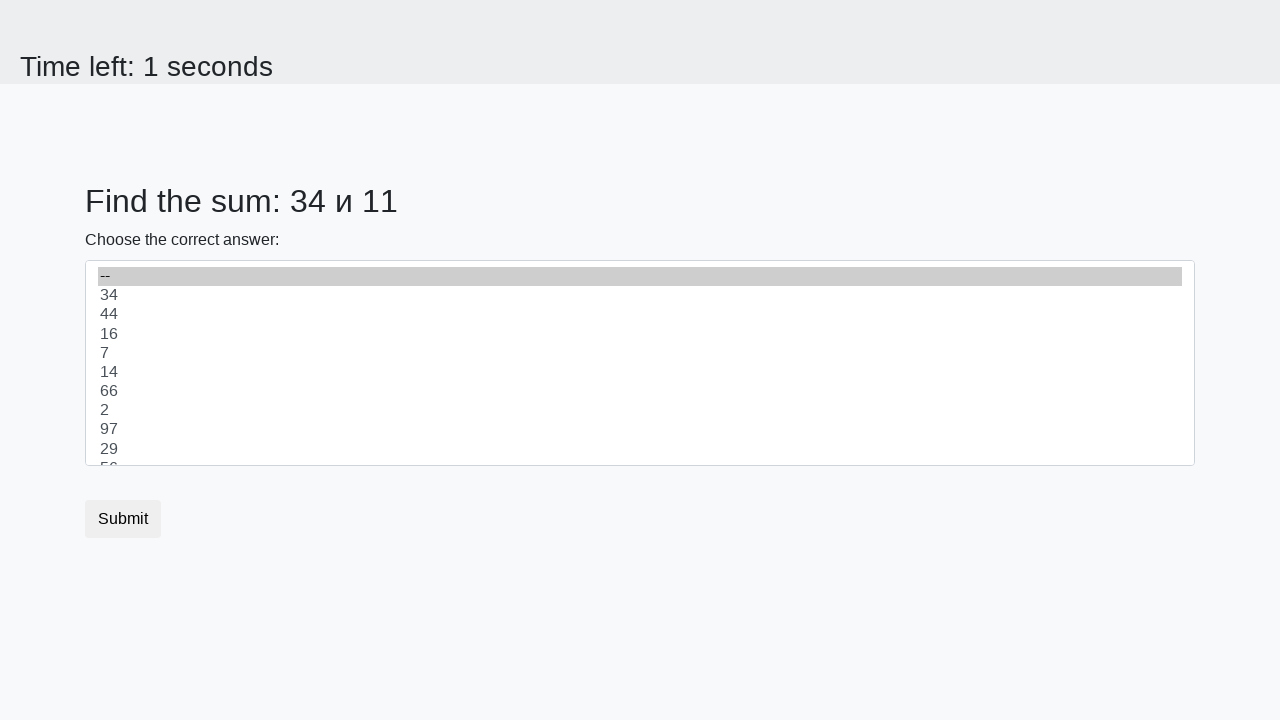